Verifies that clicking Contact Us link opens the Contact Us modal

Starting URL: https://demoblaze.com/index.html

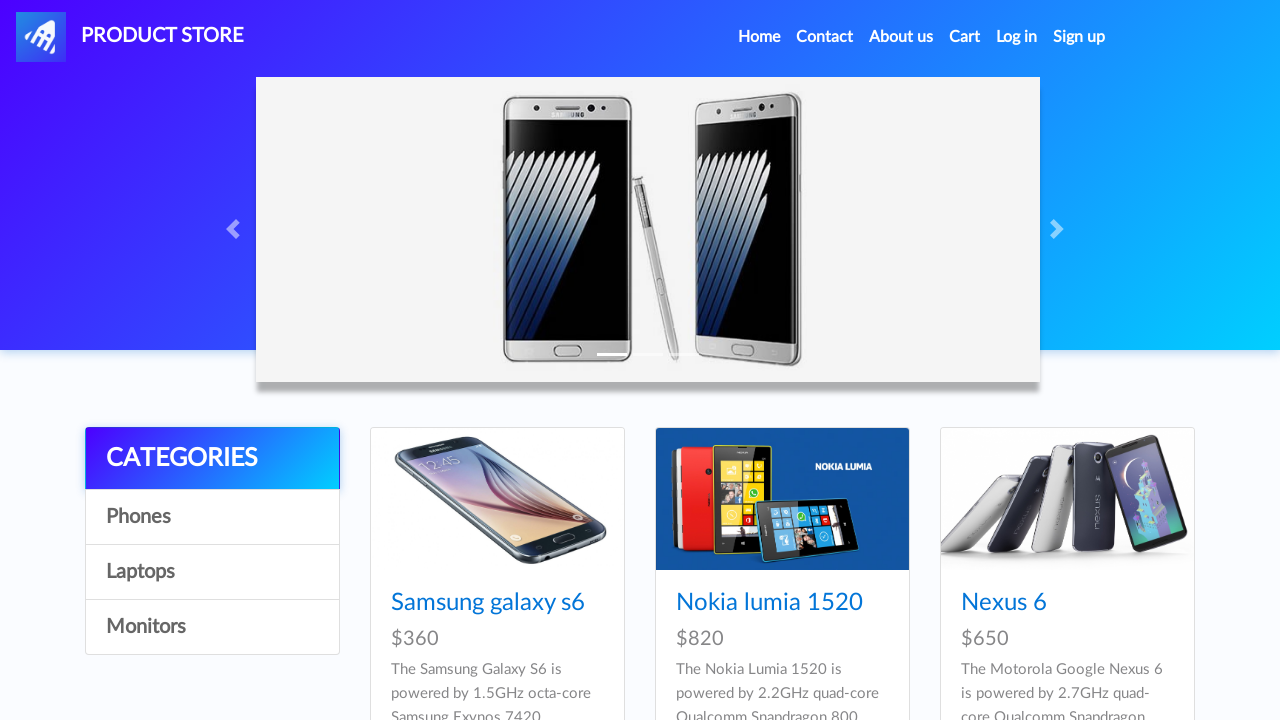

Clicked Contact Us link at (825, 37) on a[data-target="#exampleModal"]
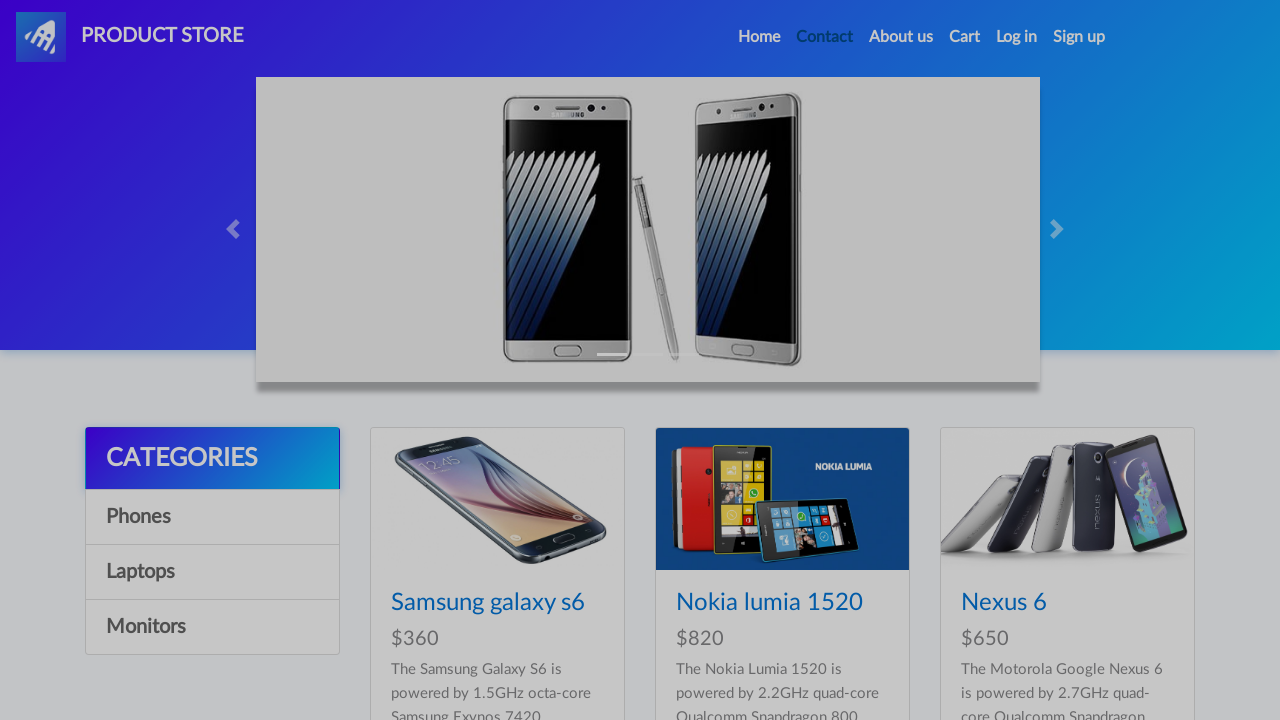

Contact Us modal loaded and became visible
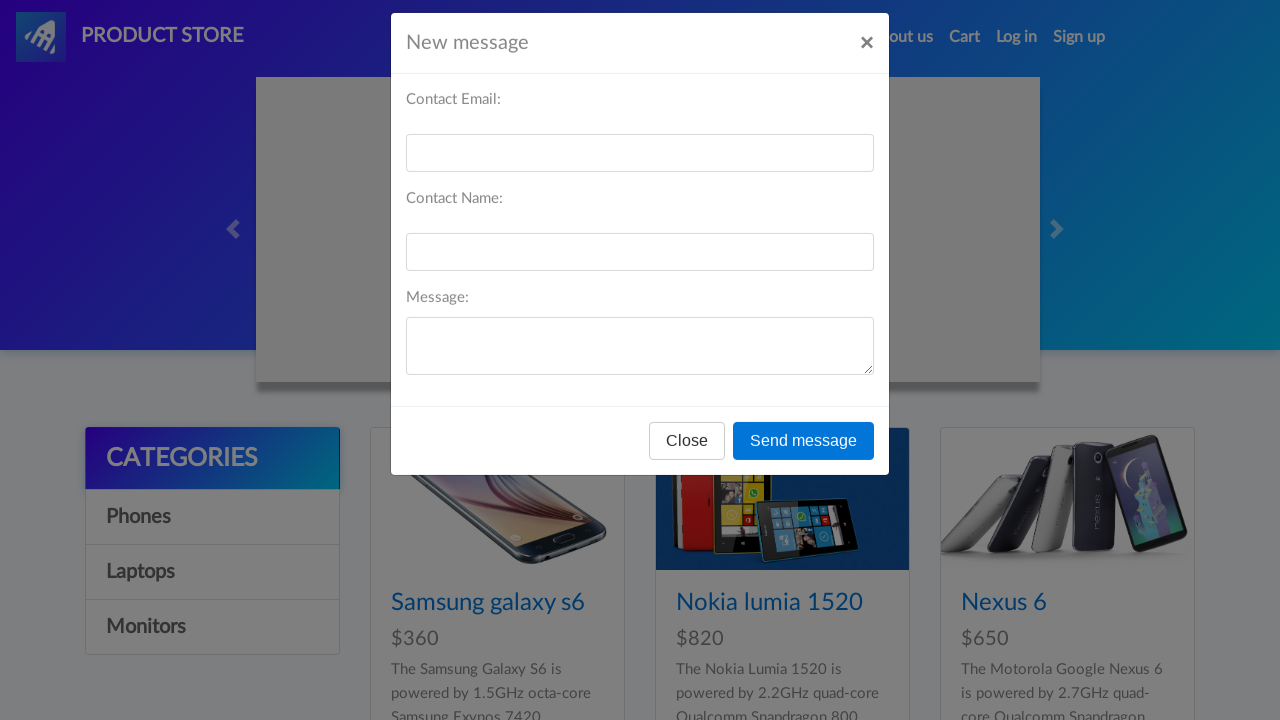

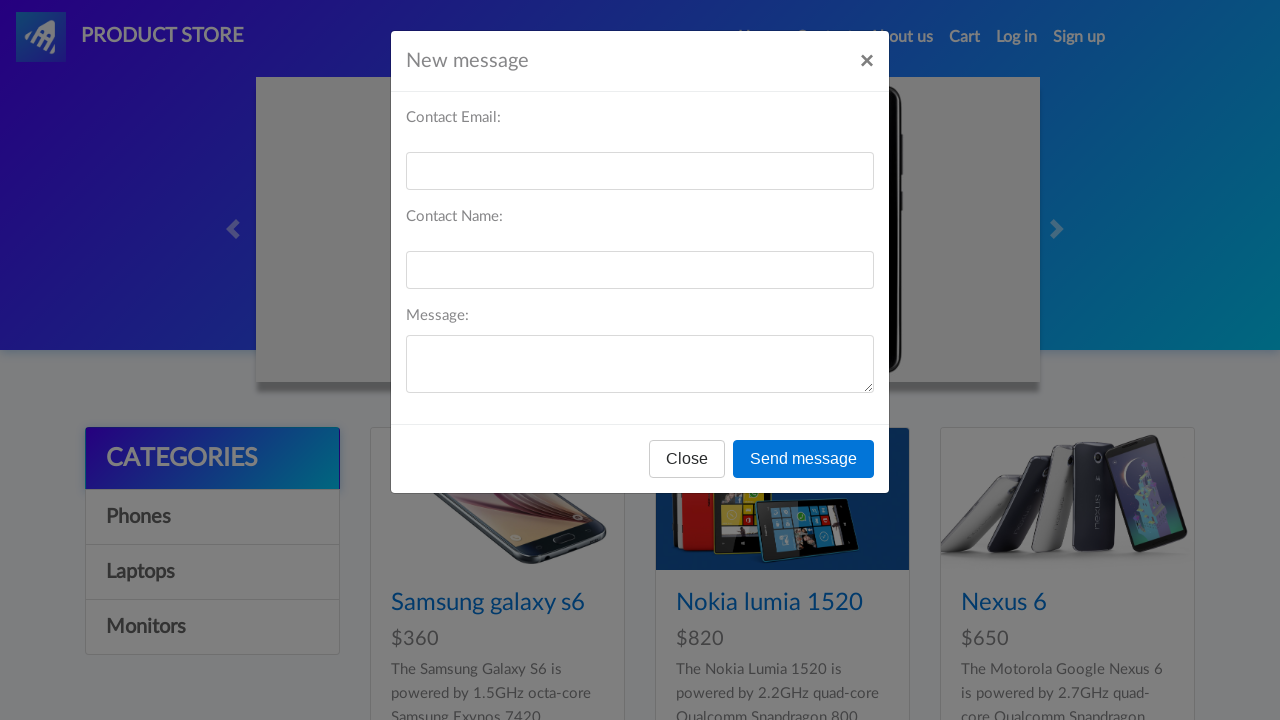